Tests the Indian Railways train search form by entering source station (MAS - Chennai), destination station (SBC - Bangalore), unchecking a date filter checkbox, and waiting for the train results table to load.

Starting URL: https://erail.in/

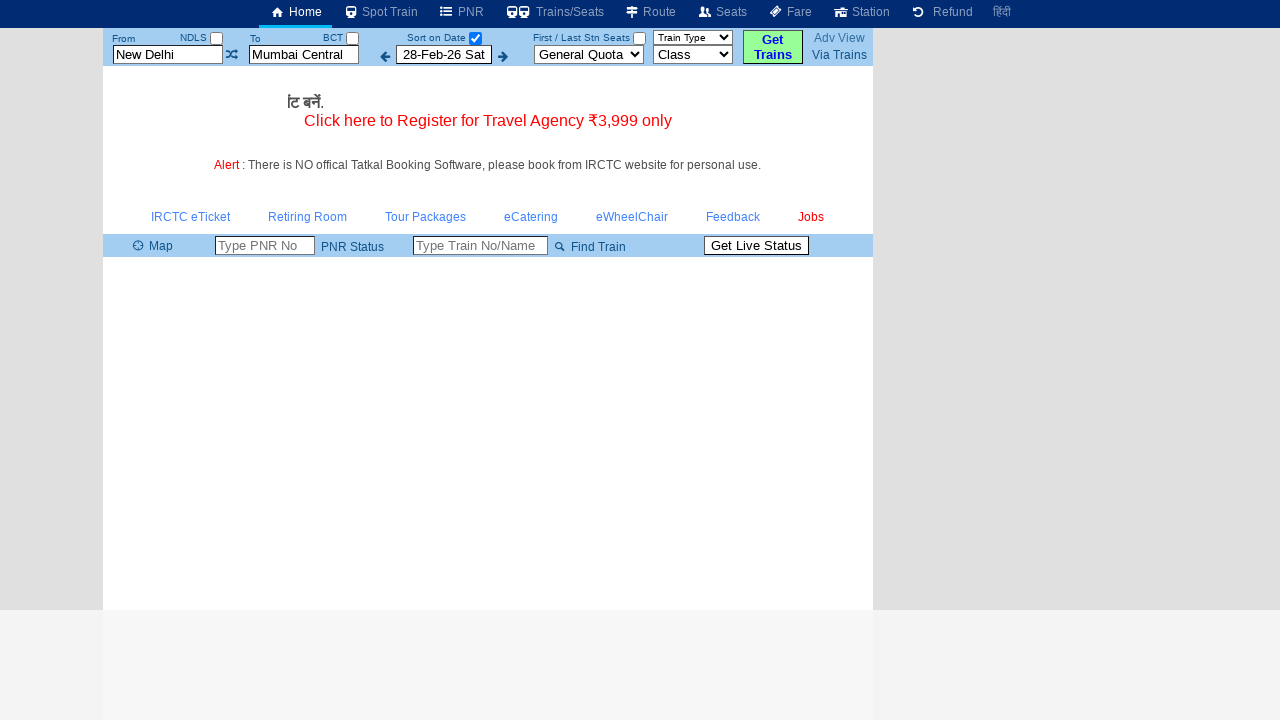

Cleared the source station field on #txtStationFrom
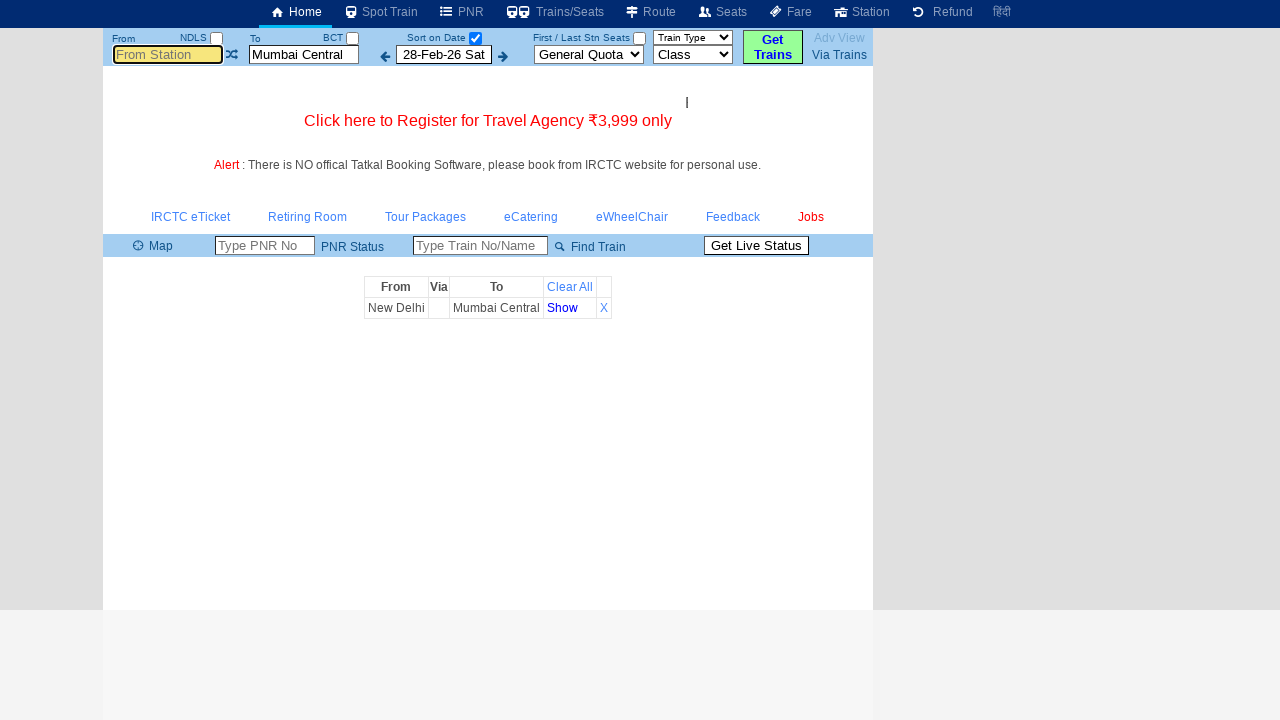

Entered MAS (Chennai) as source station on #txtStationFrom
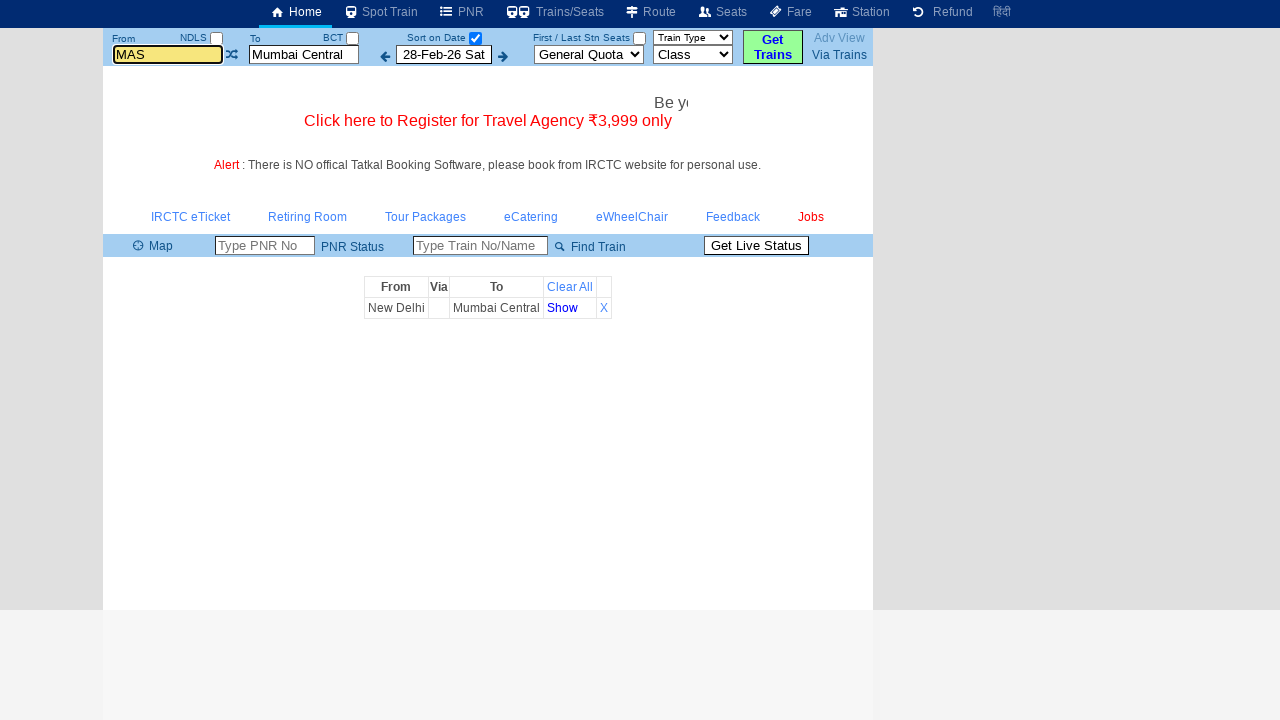

Pressed Tab to move to next field
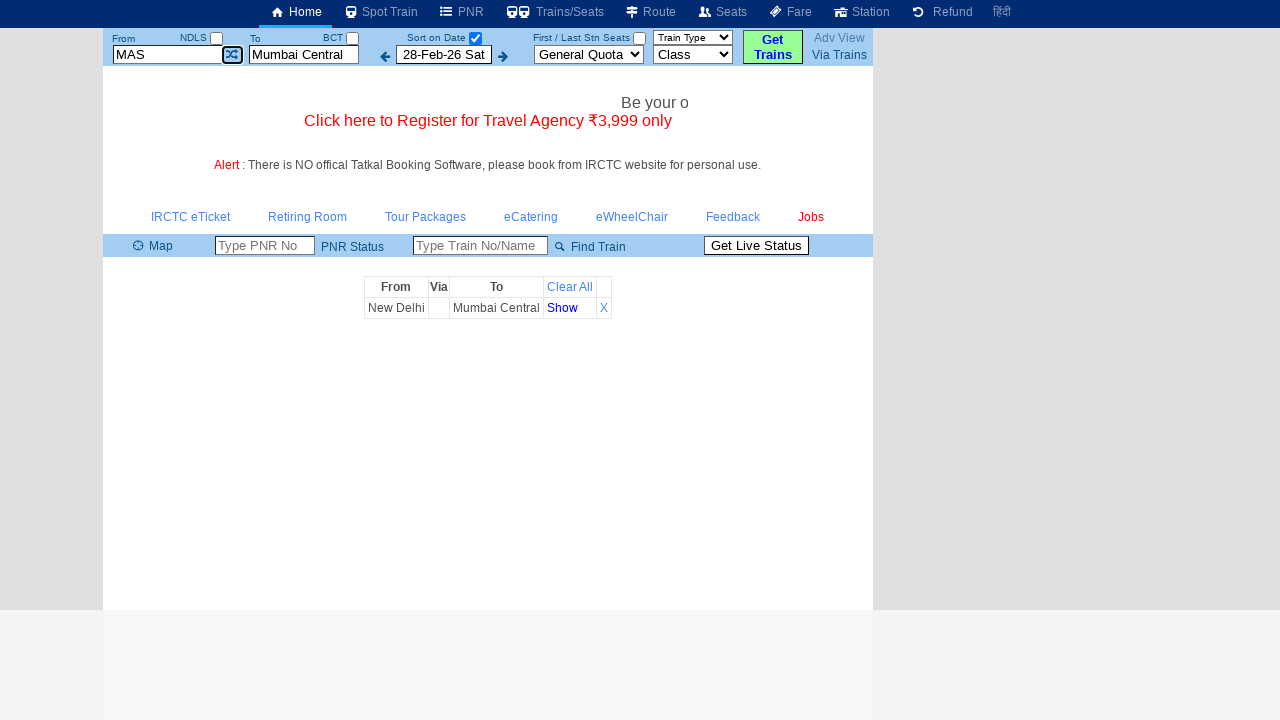

Cleared the destination station field on #txtStationTo
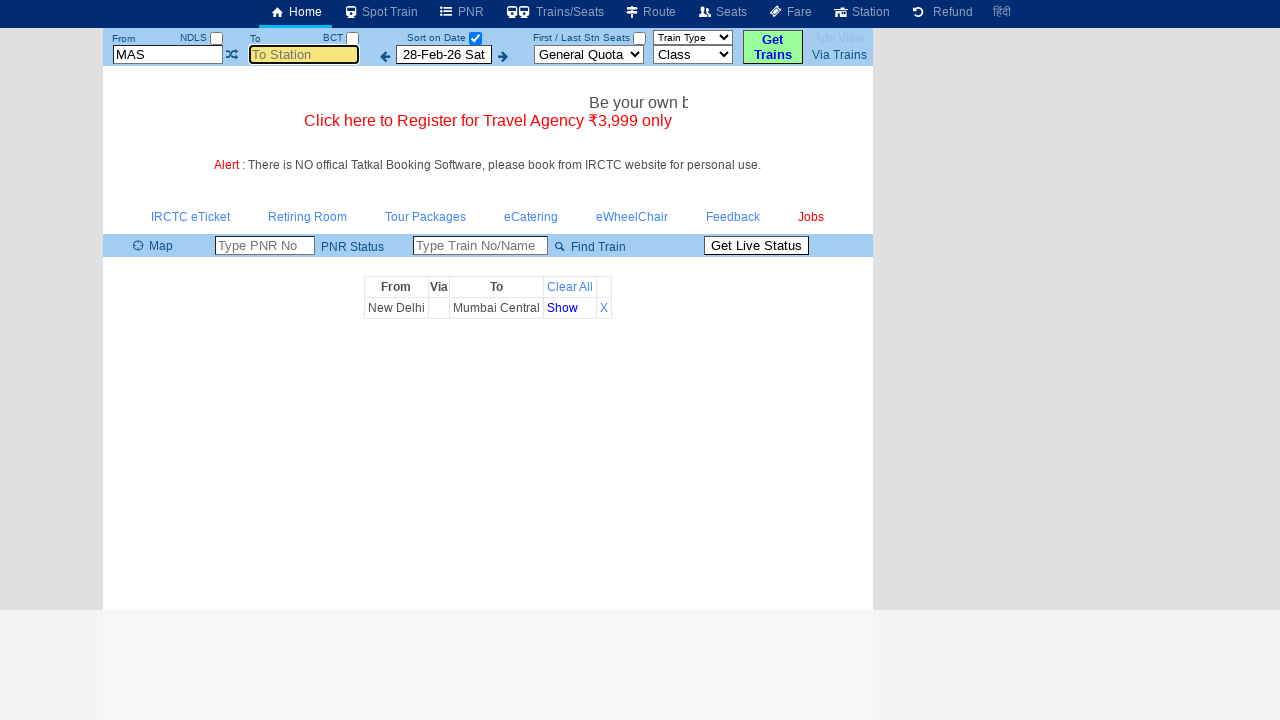

Entered SBC (Bangalore) as destination station on #txtStationTo
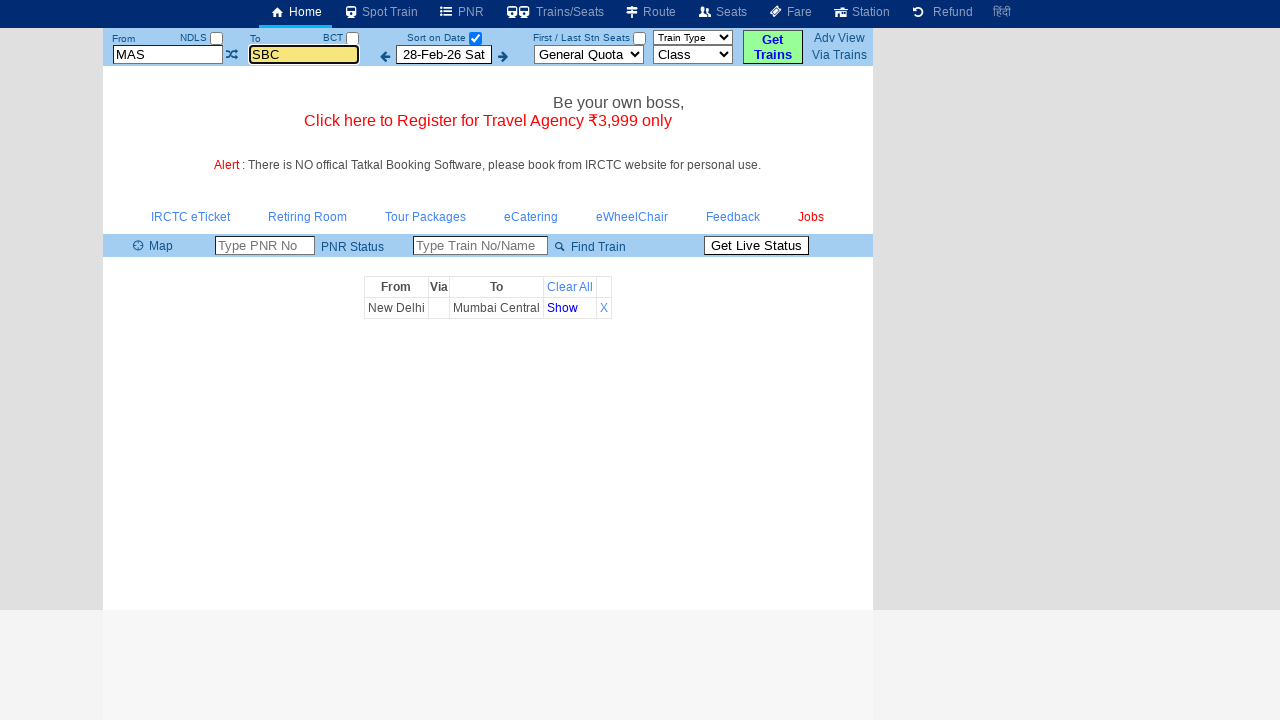

Pressed Tab to move to next field
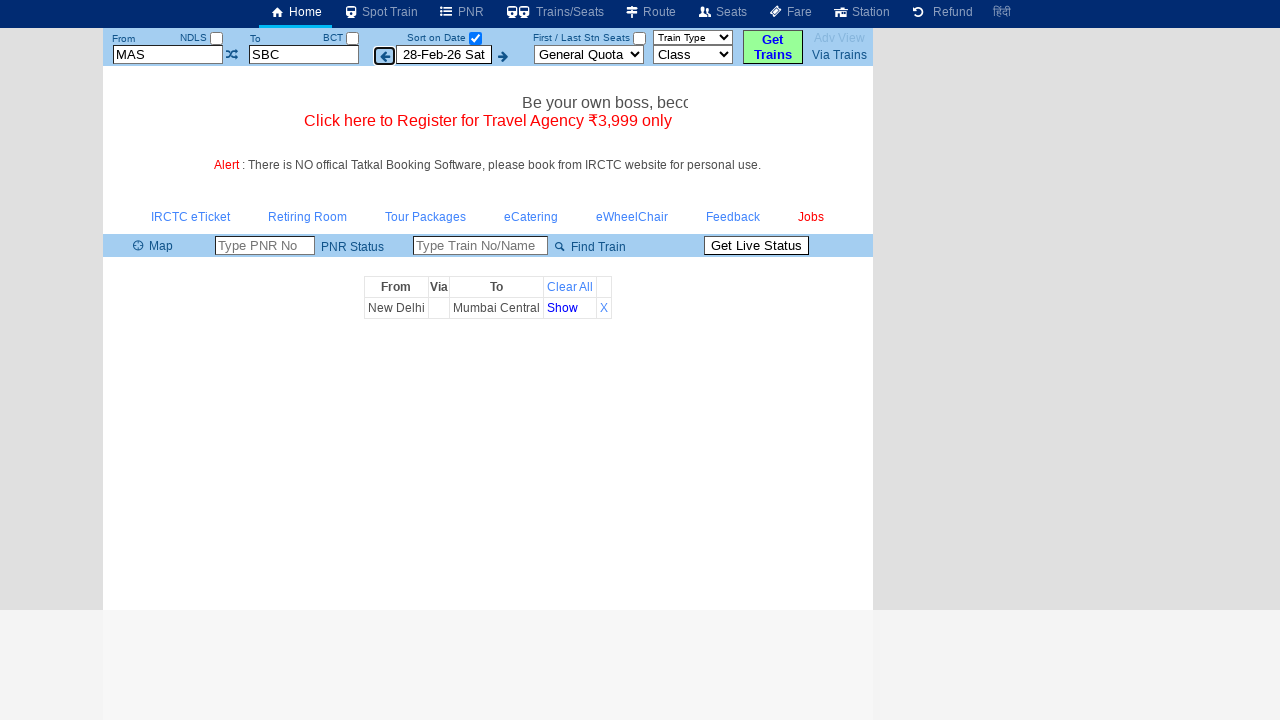

Located the date-only checkbox
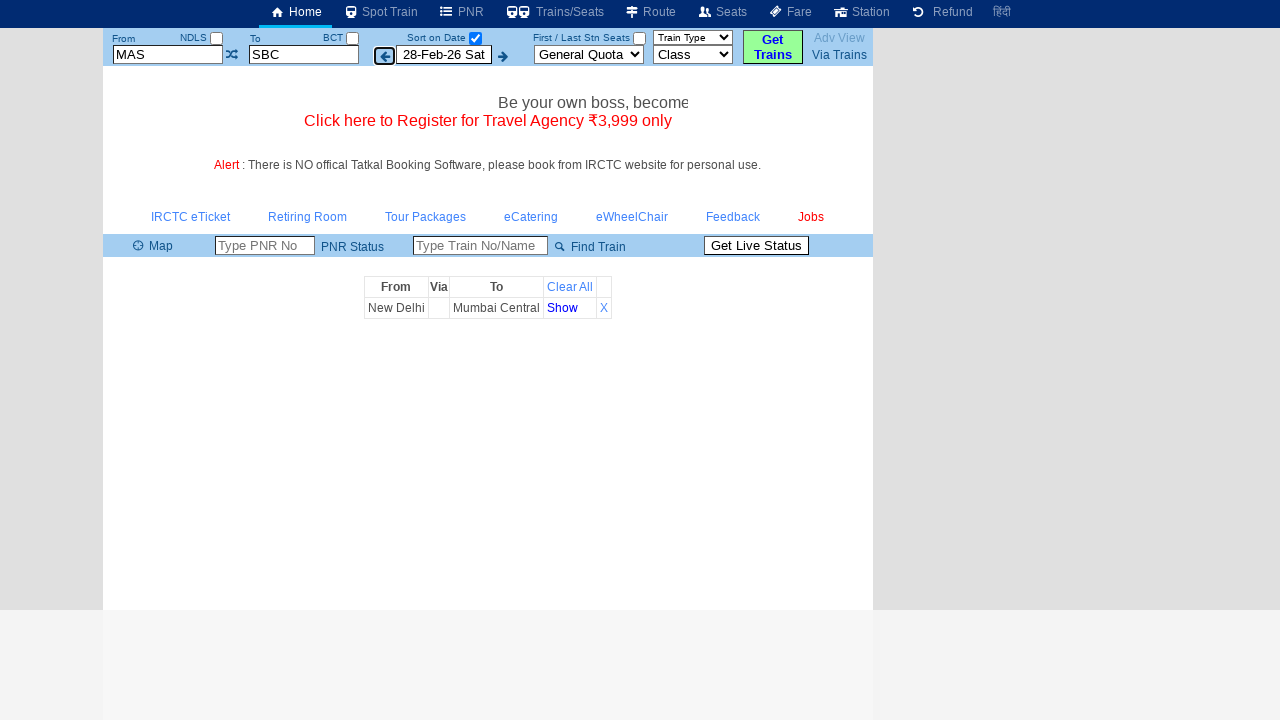

Unchecked the date-only checkbox at (475, 38) on #chkSelectDateOnly
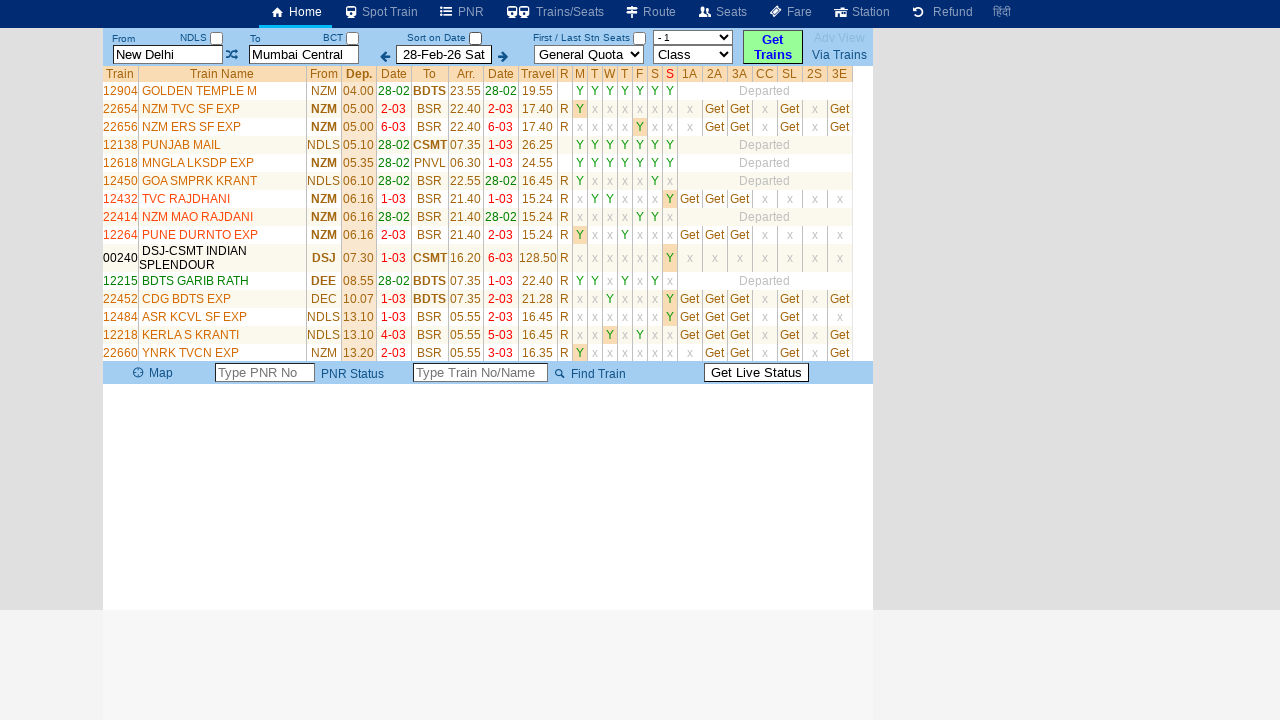

Train results table loaded successfully
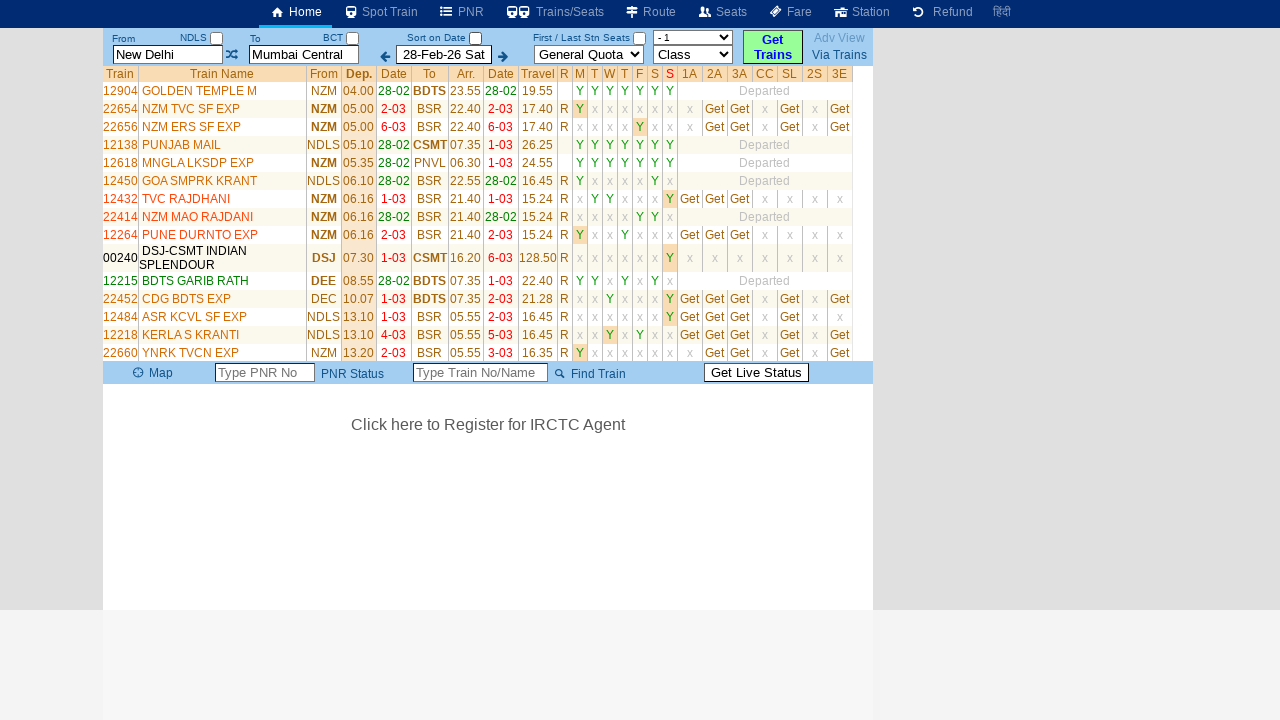

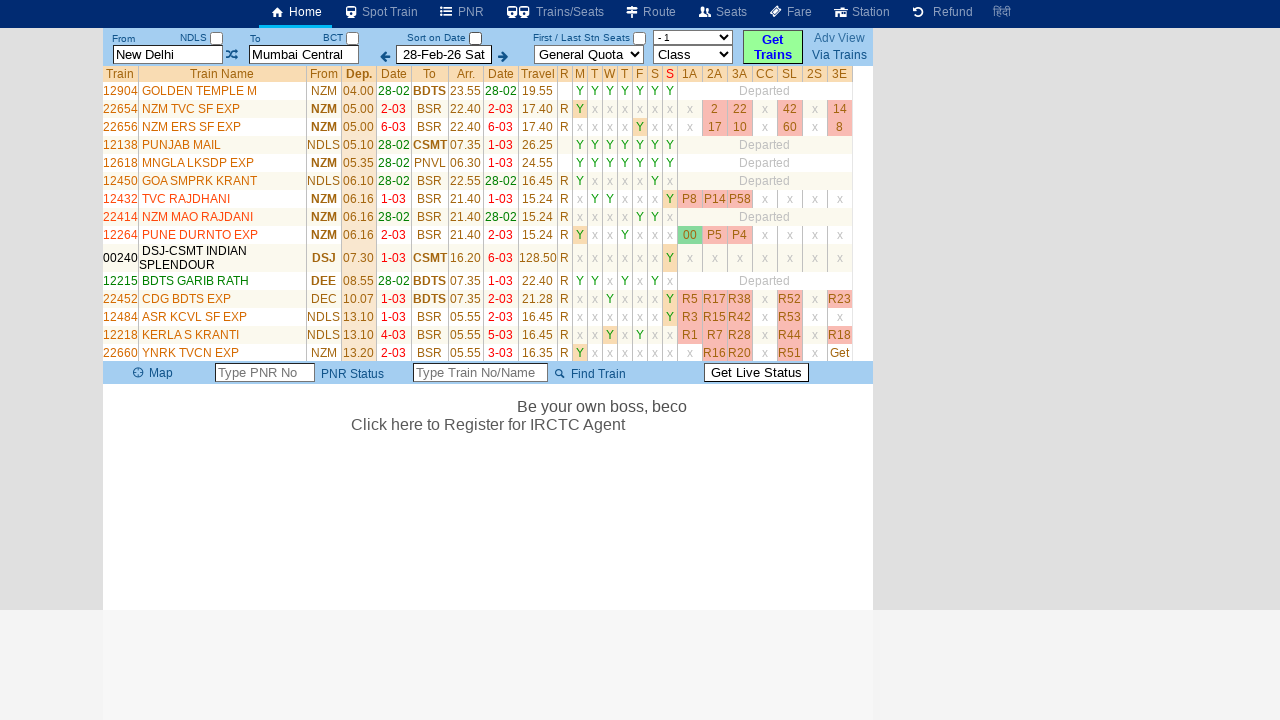